Tests the slider jQuery UI widget by dragging the slider handle to change its position.

Starting URL: https://jqueryui.com/slider/

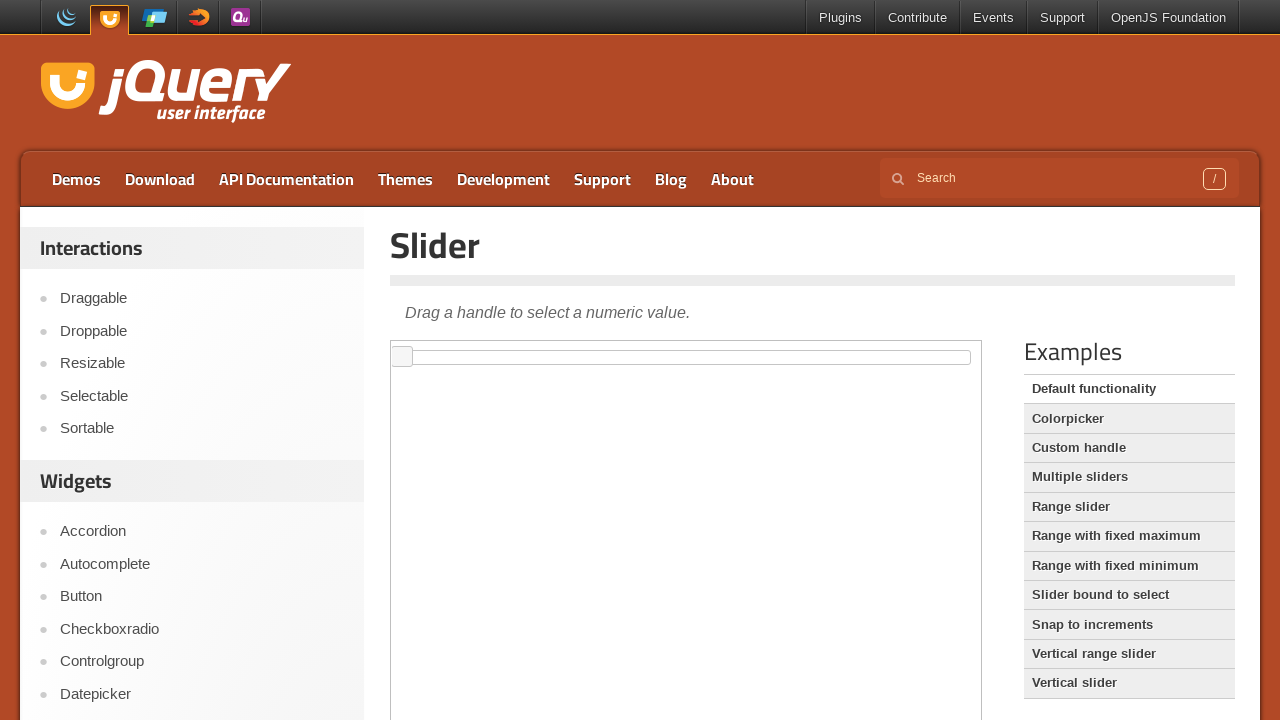

Scrolled down 300 pixels to view the slider demo
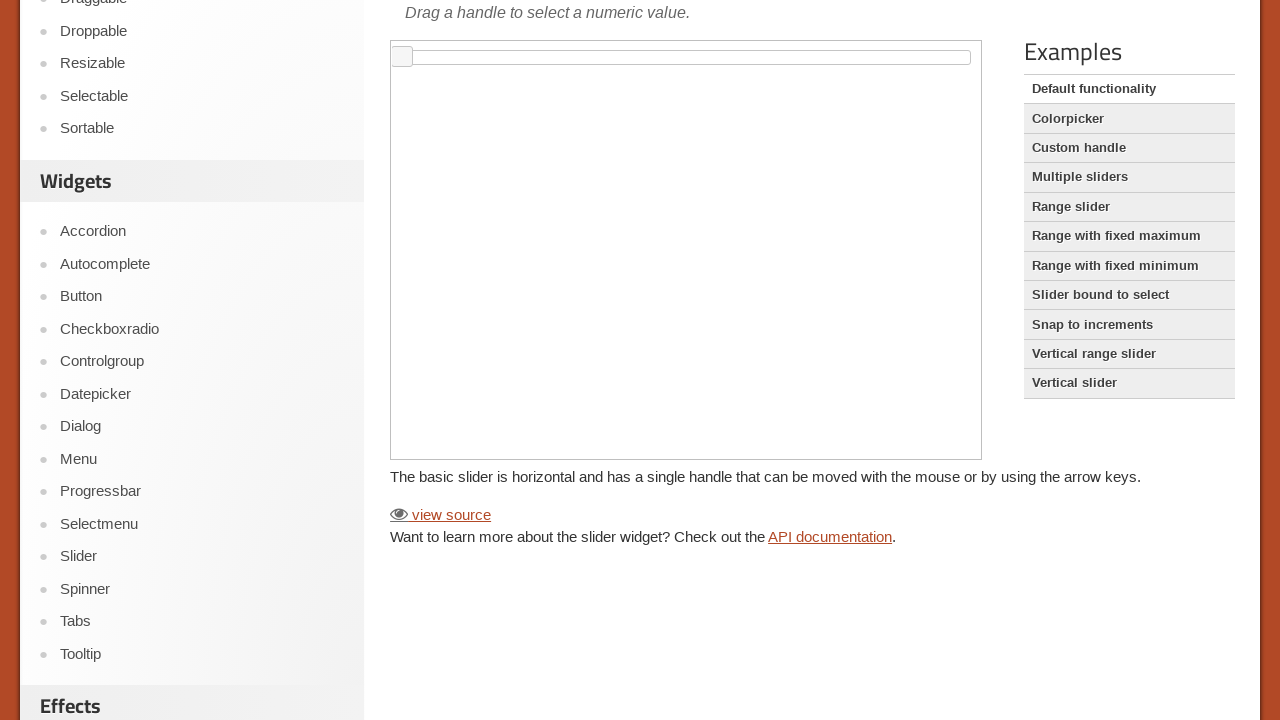

Located the demo iframe
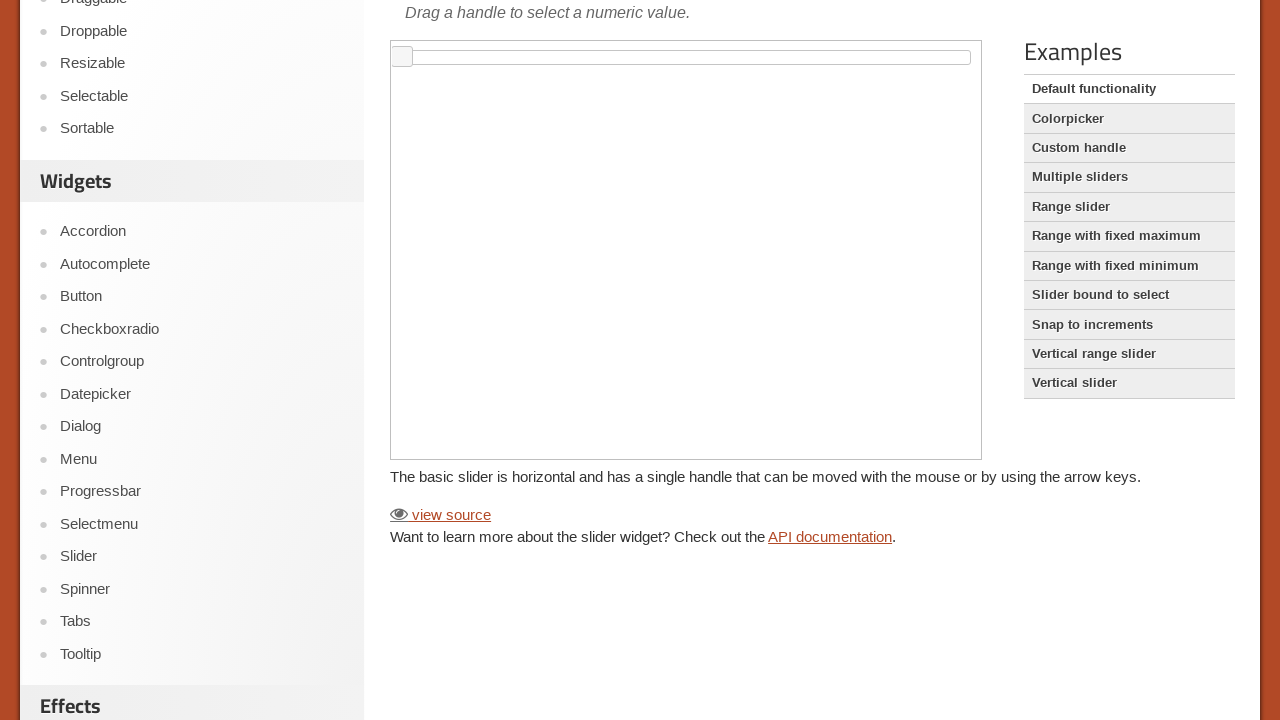

Located the slider handle element
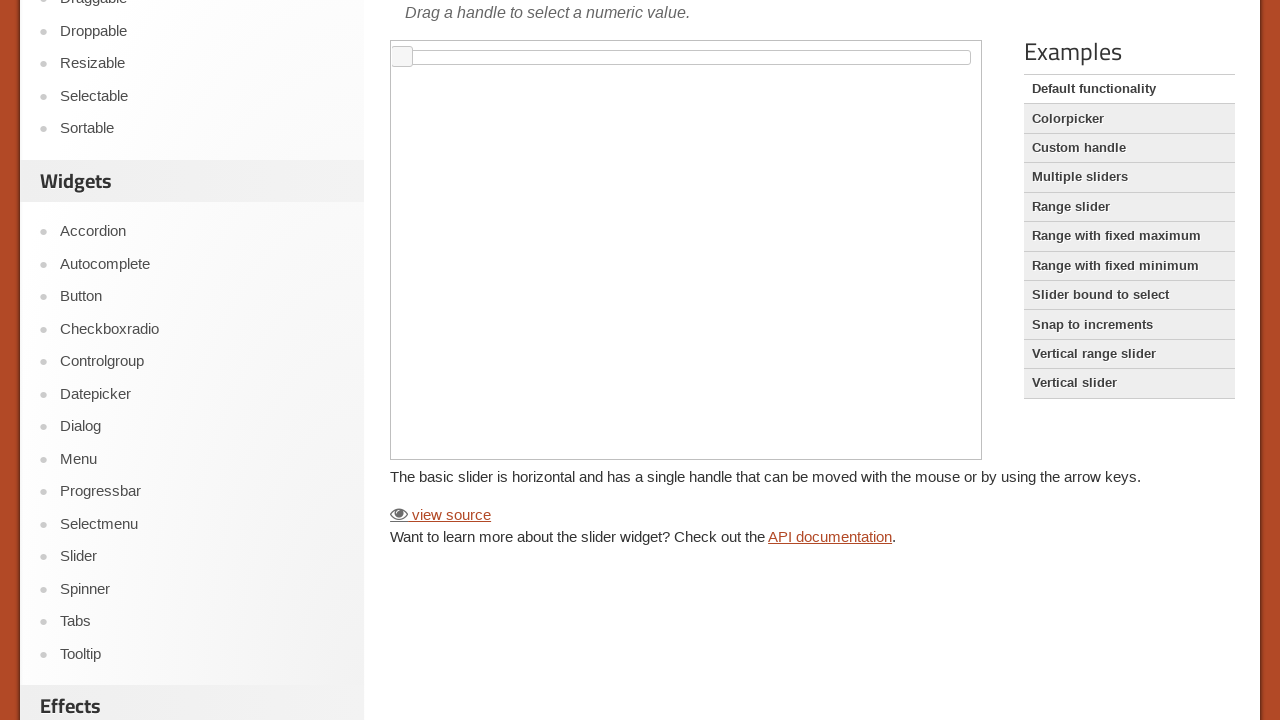

Slider handle is ready for interaction
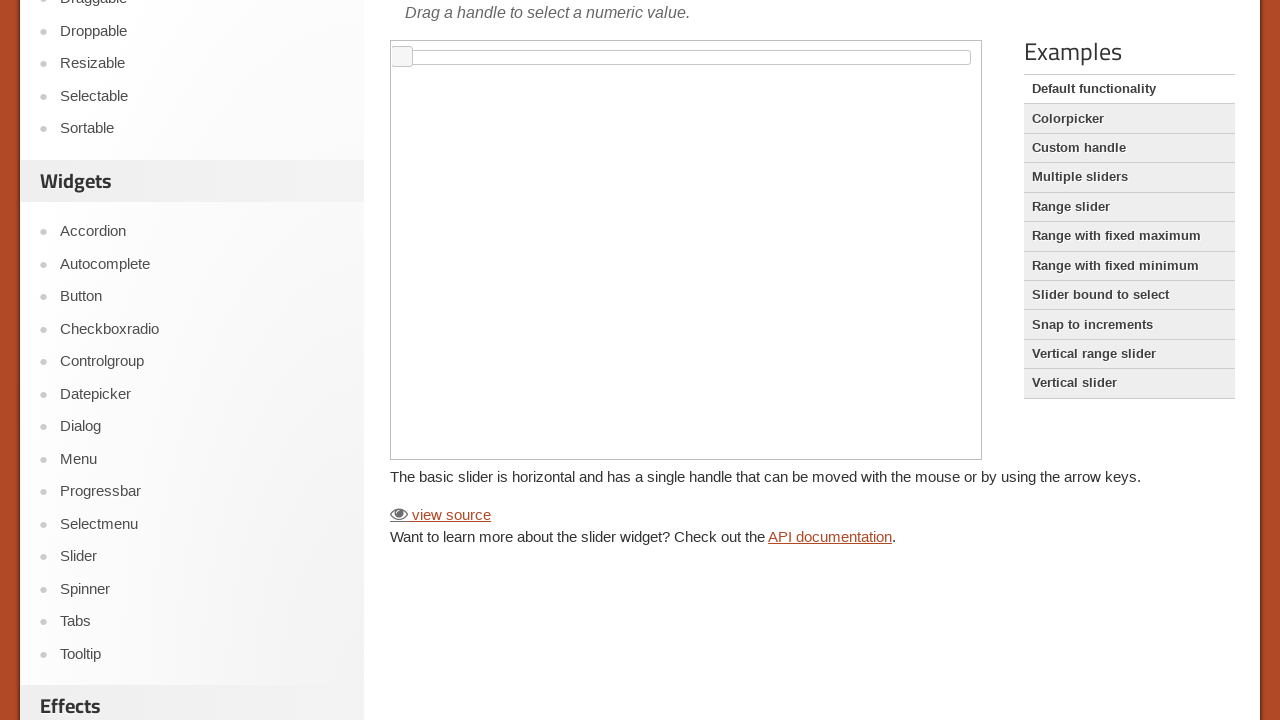

Retrieved slider handle bounding box coordinates
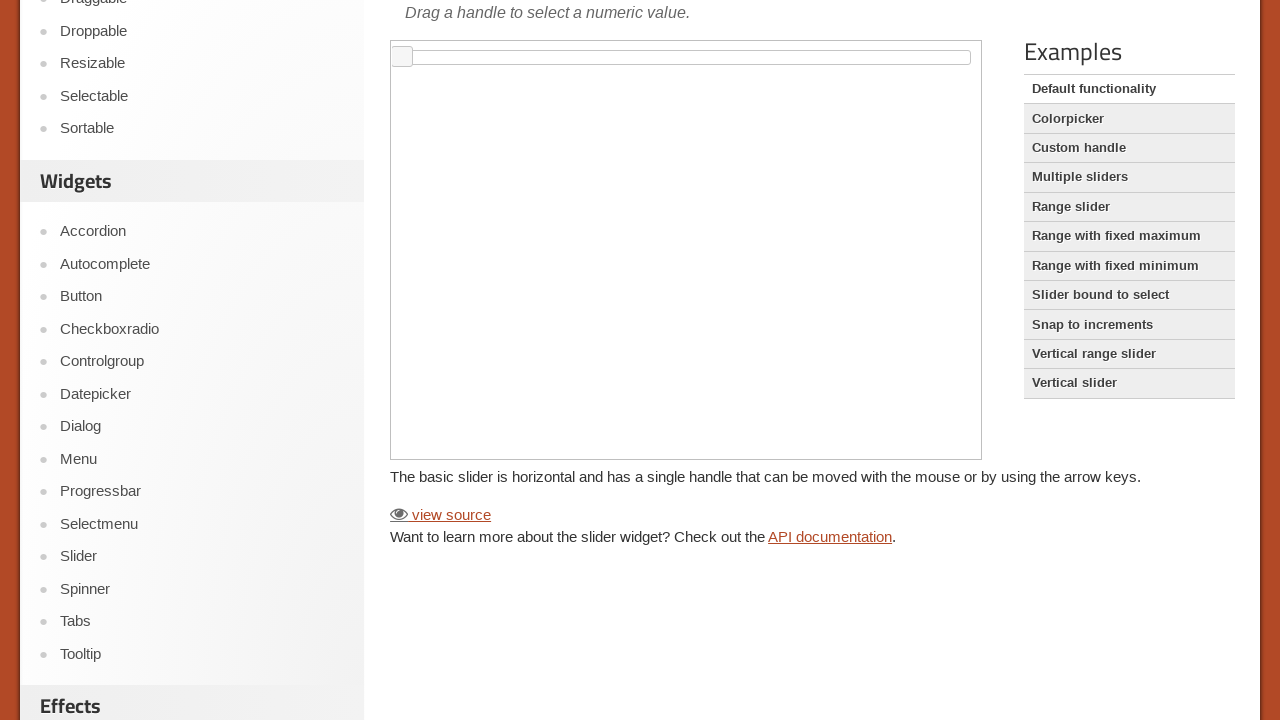

Moved mouse to center of slider handle at (402, 57)
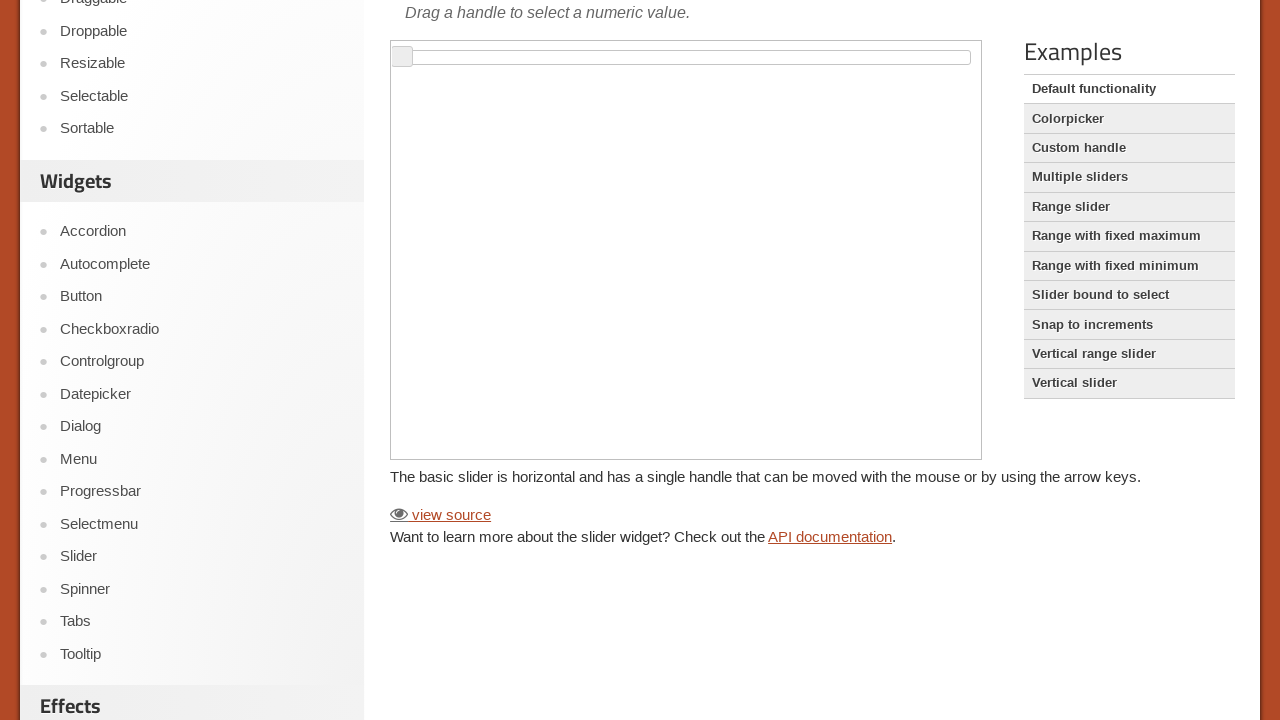

Pressed down mouse button to start dragging at (402, 57)
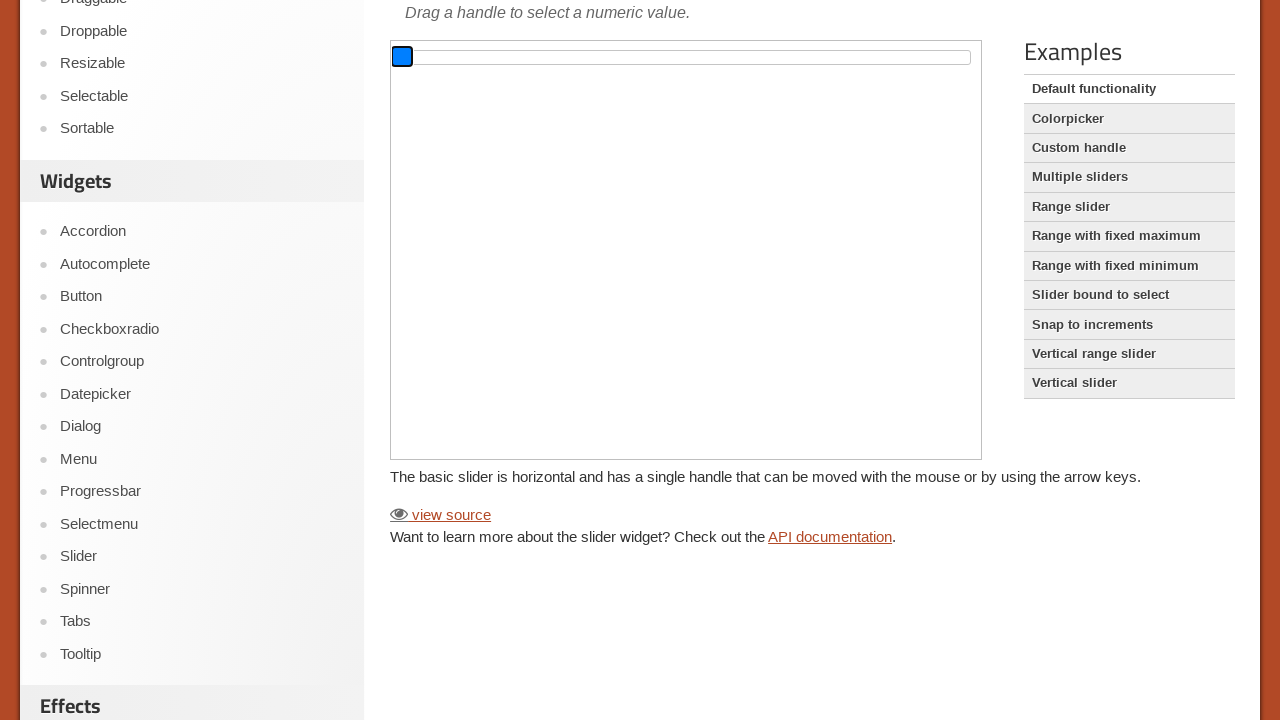

Dragged slider handle 200 pixels to the right at (592, 46)
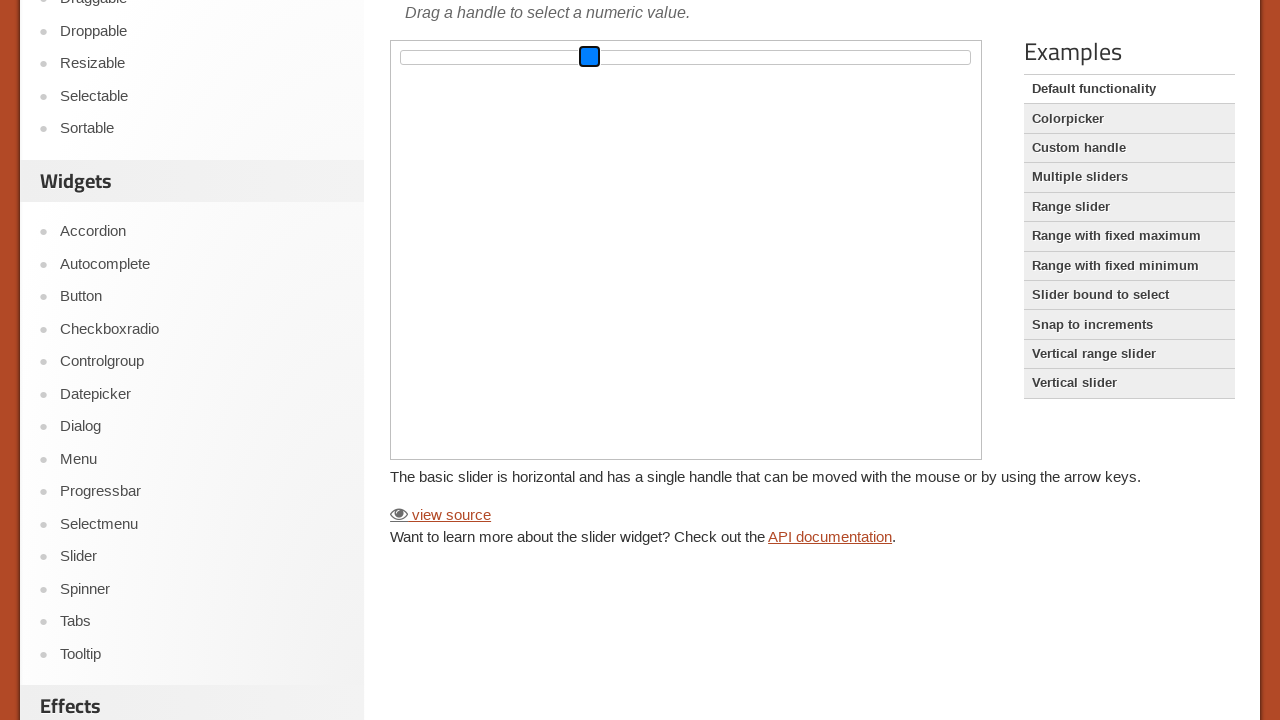

Released mouse button to complete slider drag at (592, 46)
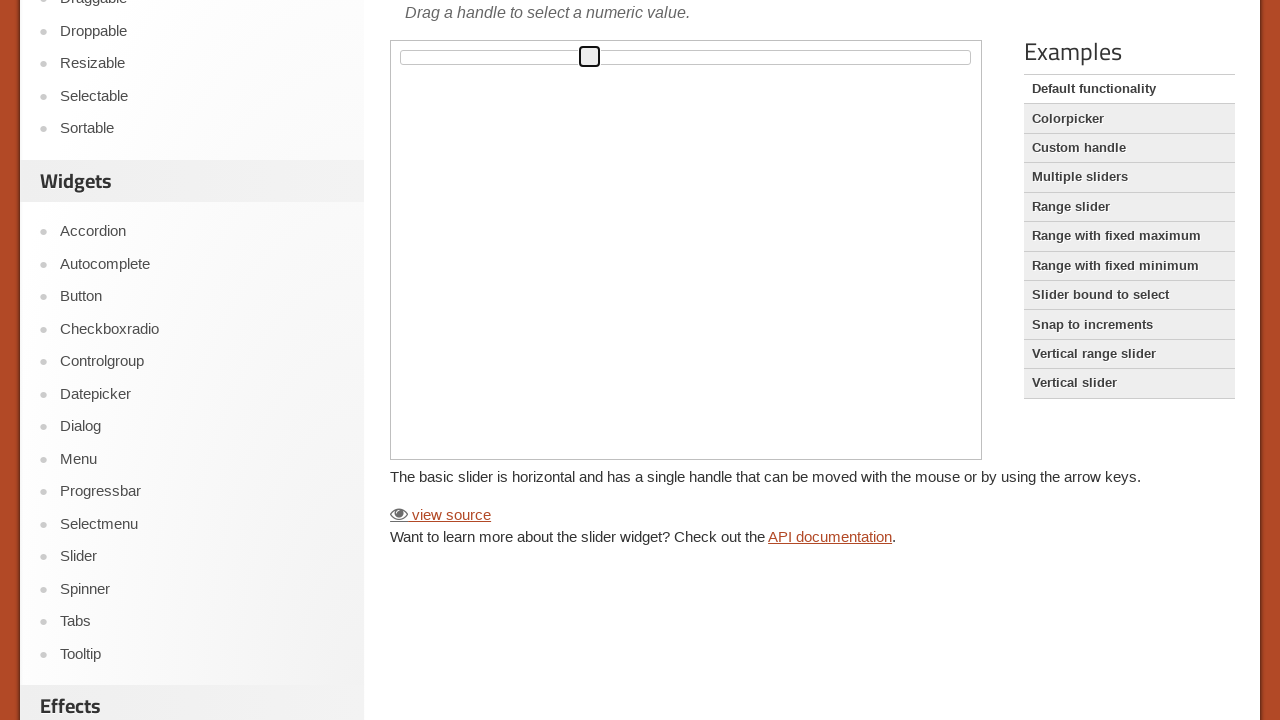

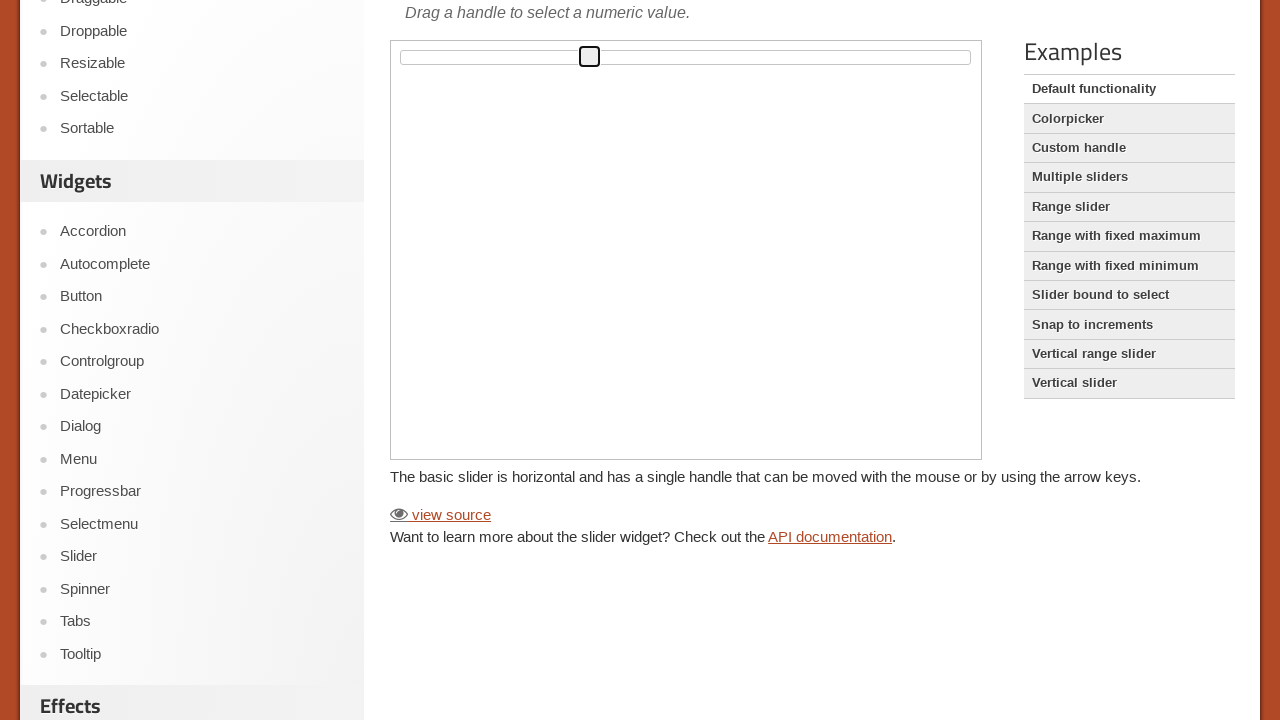